Tests new window/tab handling by clicking a link that opens in a new window, switching to it, and then closing it to return to the original window.

Starting URL: https://html.com/attributes/a-target/

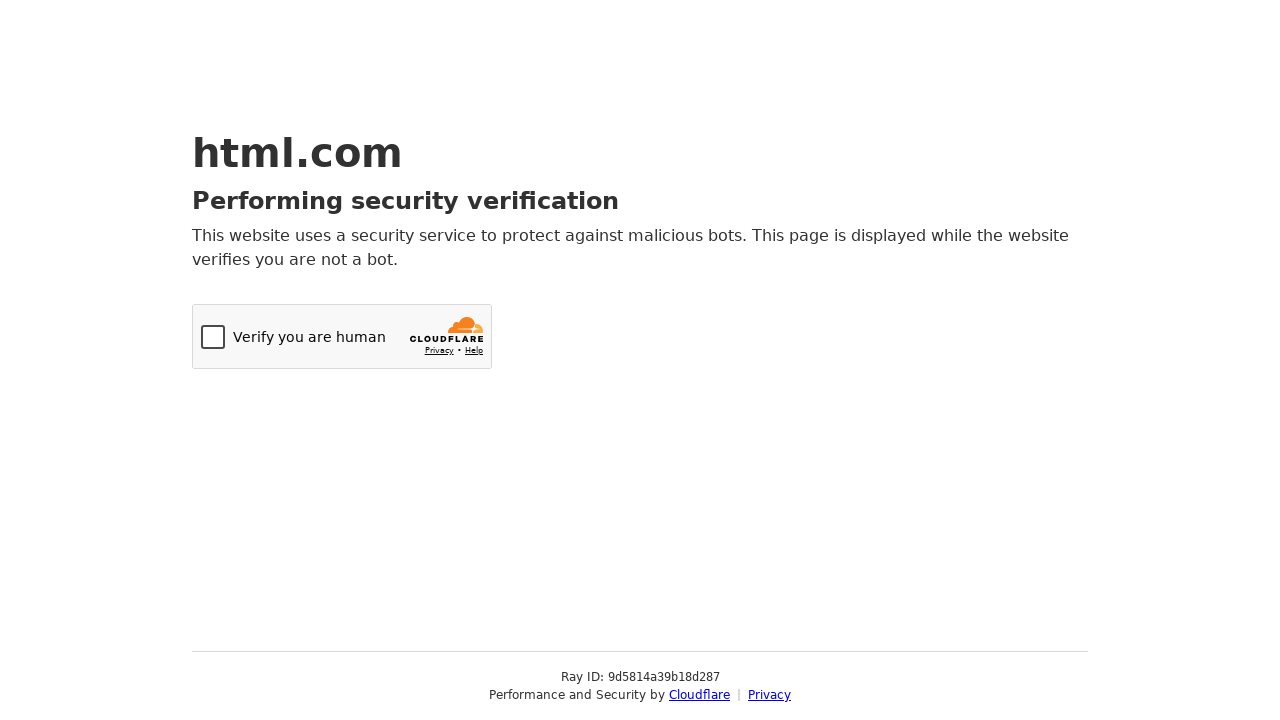

Waited for target blank link to be available
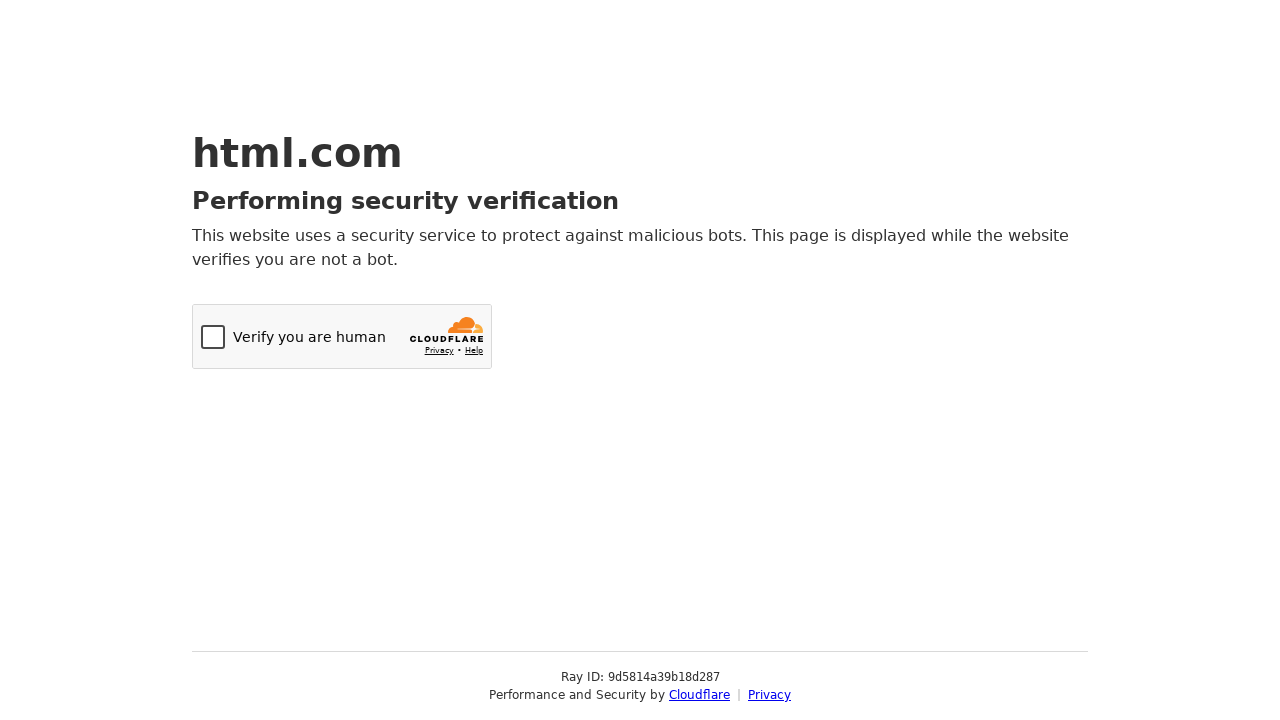

Captured original page title
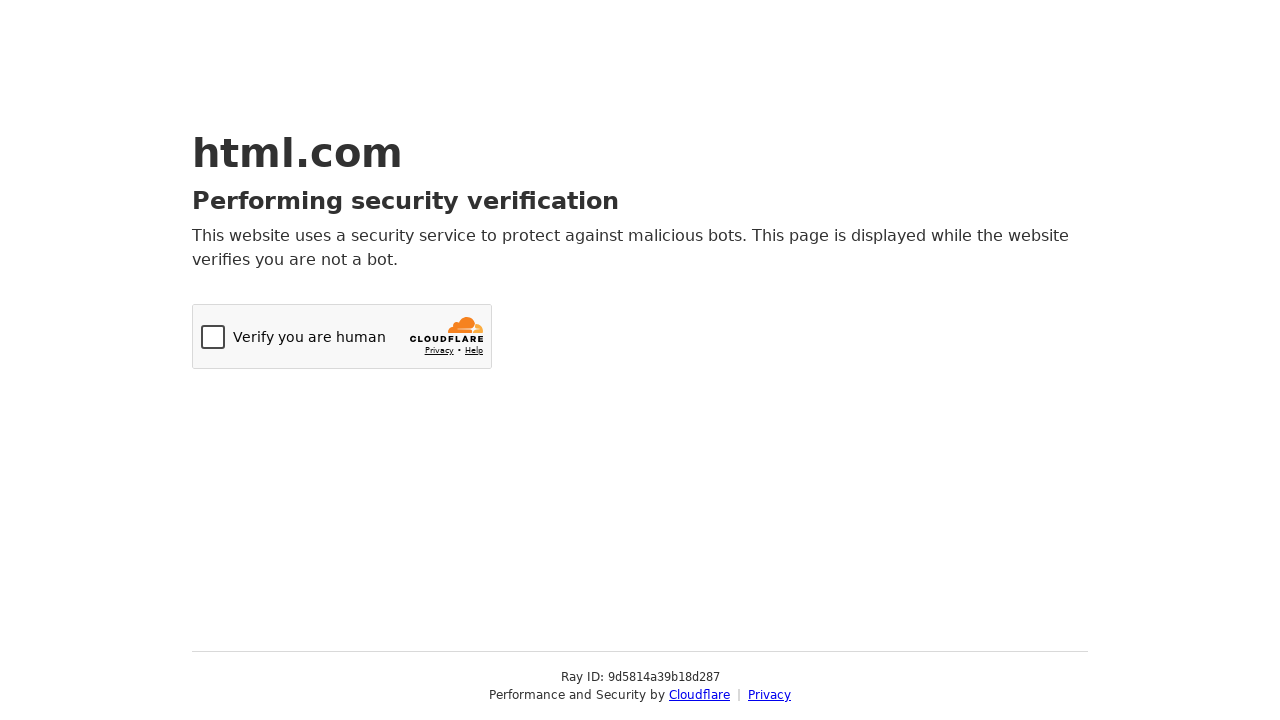

Clicked link that opens in new window at (700, 695) on a[target="_blank"] >> nth=0
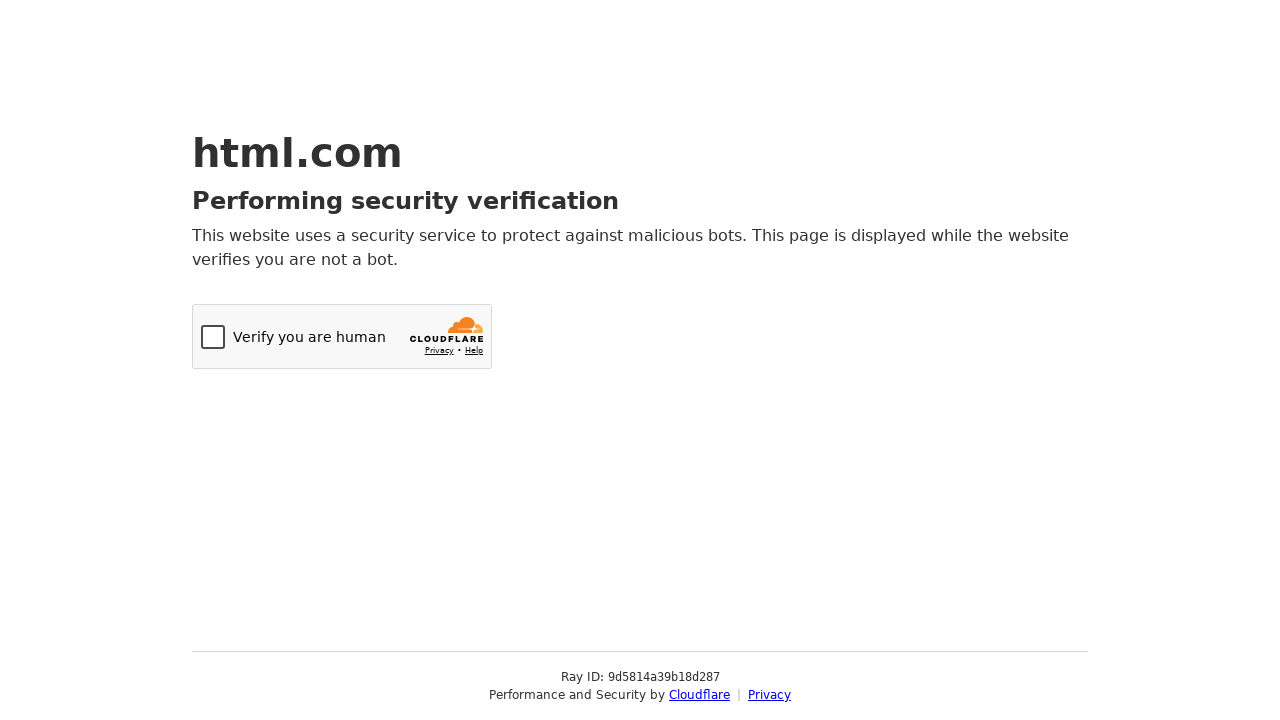

Switched to new window and waited for page load
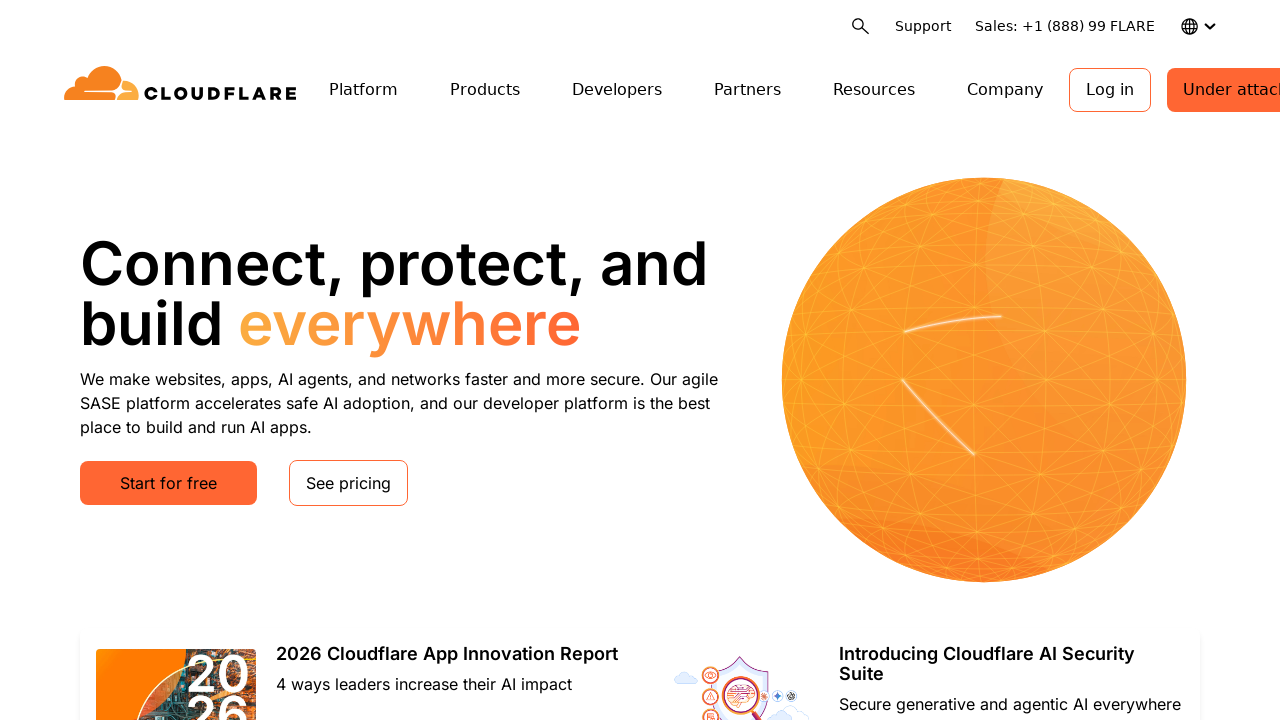

Closed new window and returned to original window
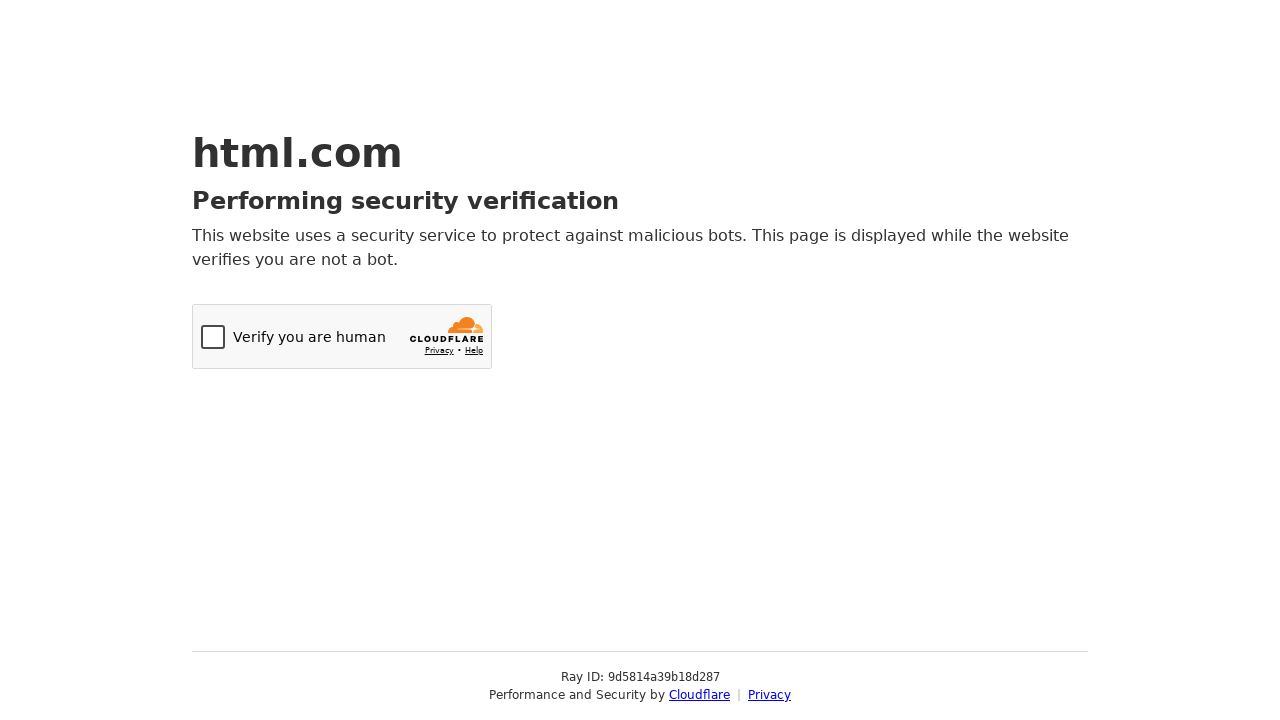

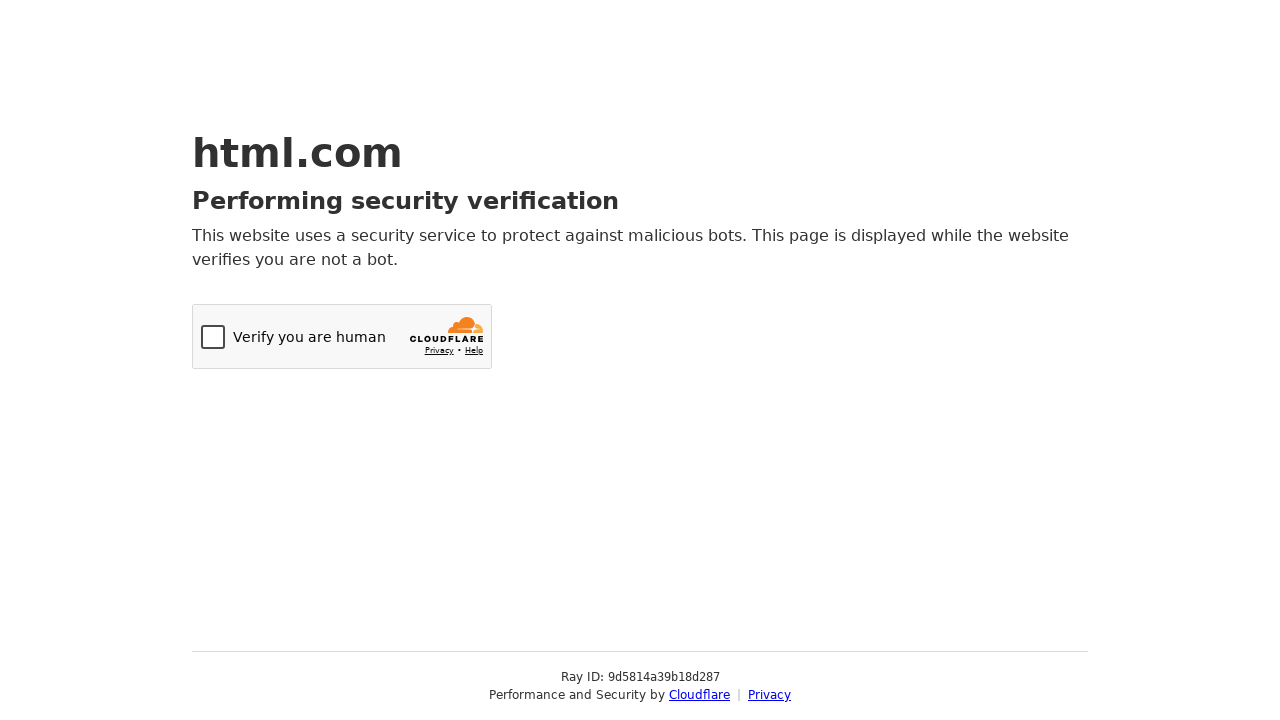